Tests marking individual todo items as complete by clicking their checkboxes

Starting URL: https://demo.playwright.dev/todomvc

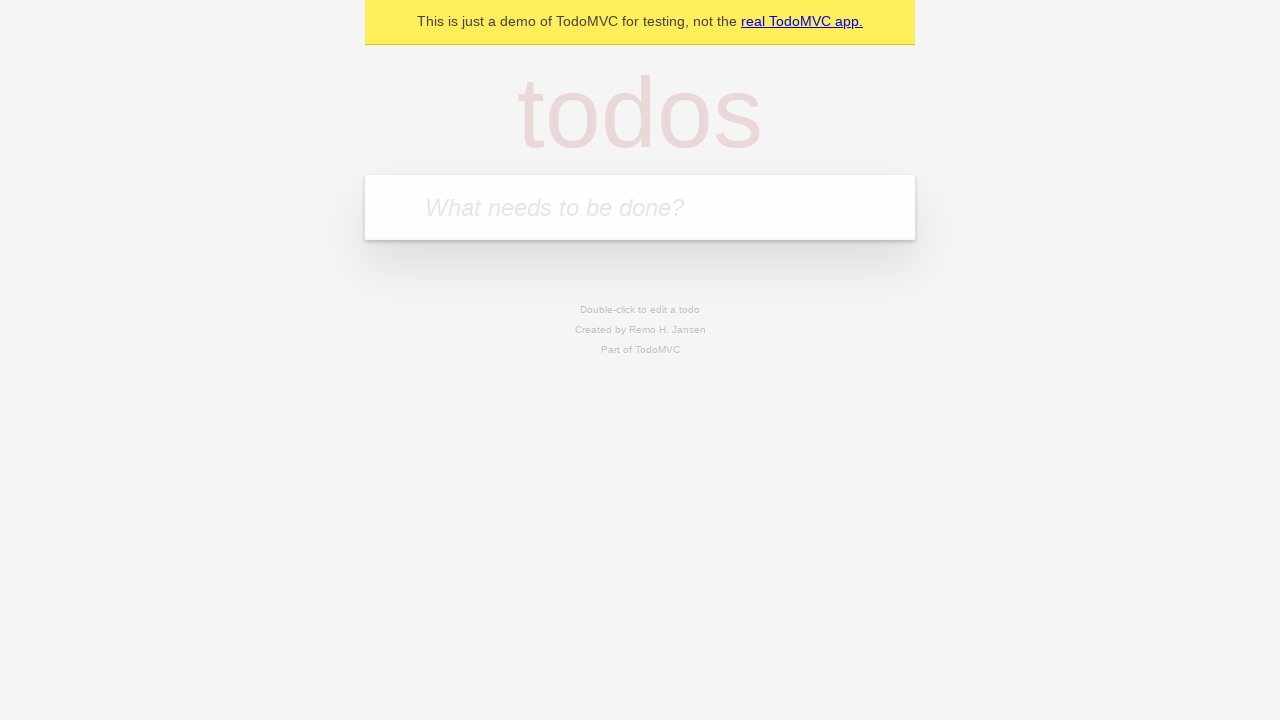

Filled todo input with 'buy some cheese' on internal:attr=[placeholder="What needs to be done?"i]
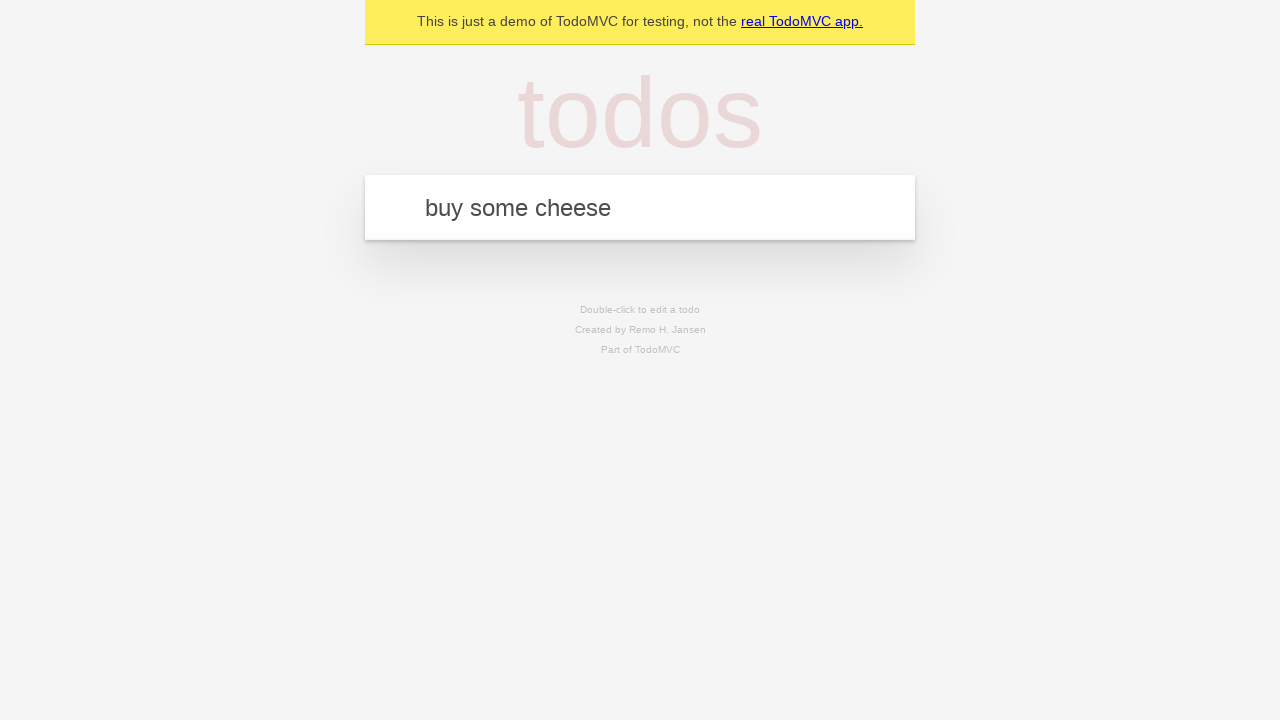

Pressed Enter to create first todo item on internal:attr=[placeholder="What needs to be done?"i]
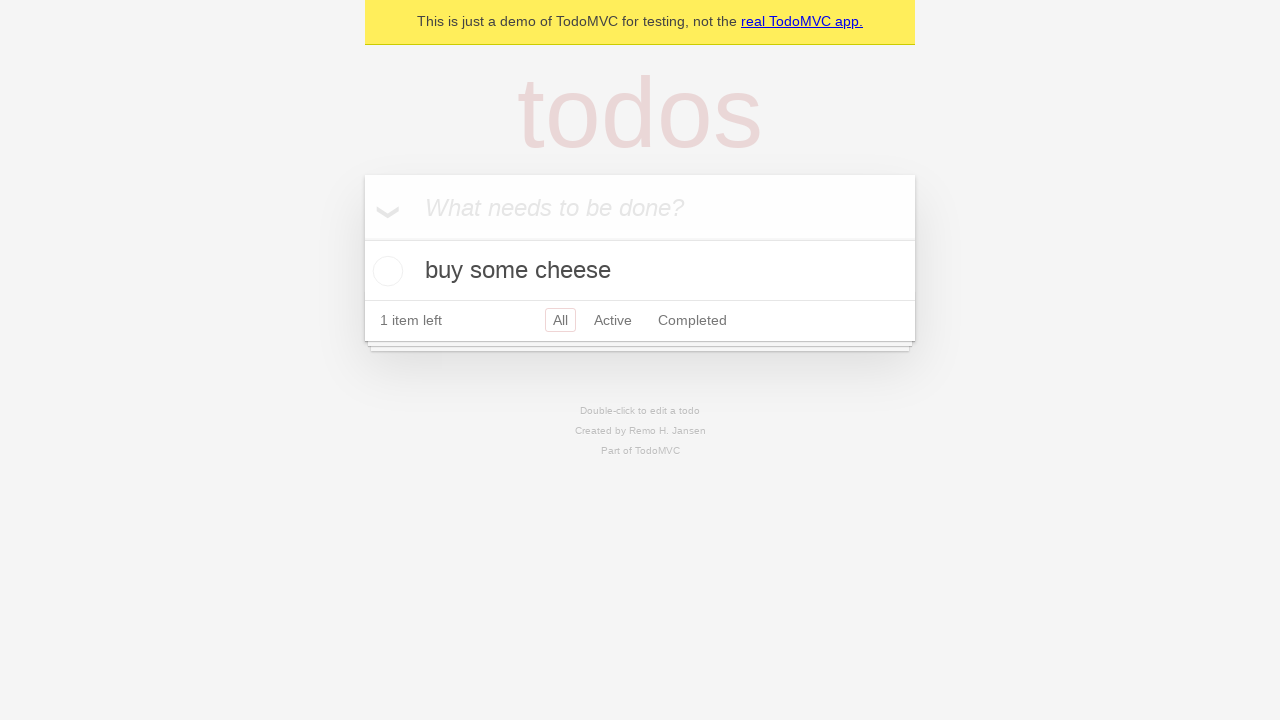

Filled todo input with 'feed the cat' on internal:attr=[placeholder="What needs to be done?"i]
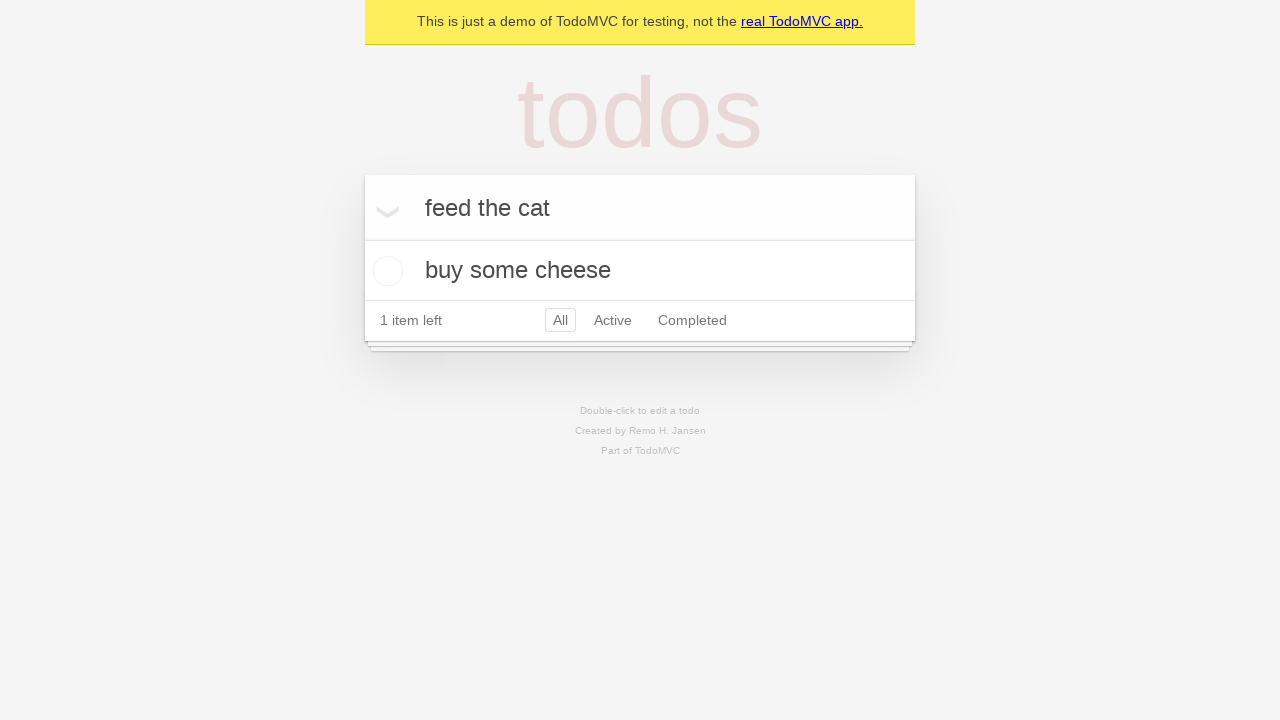

Pressed Enter to create second todo item on internal:attr=[placeholder="What needs to be done?"i]
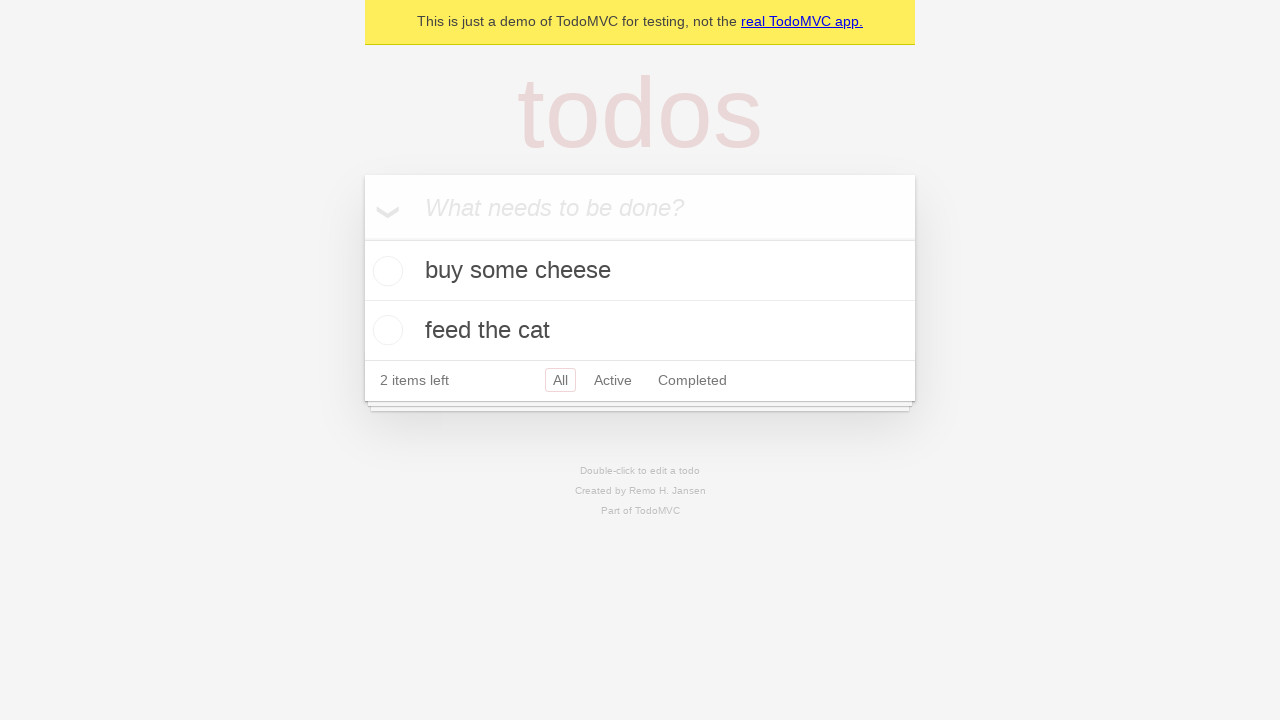

Waited for second todo item to load
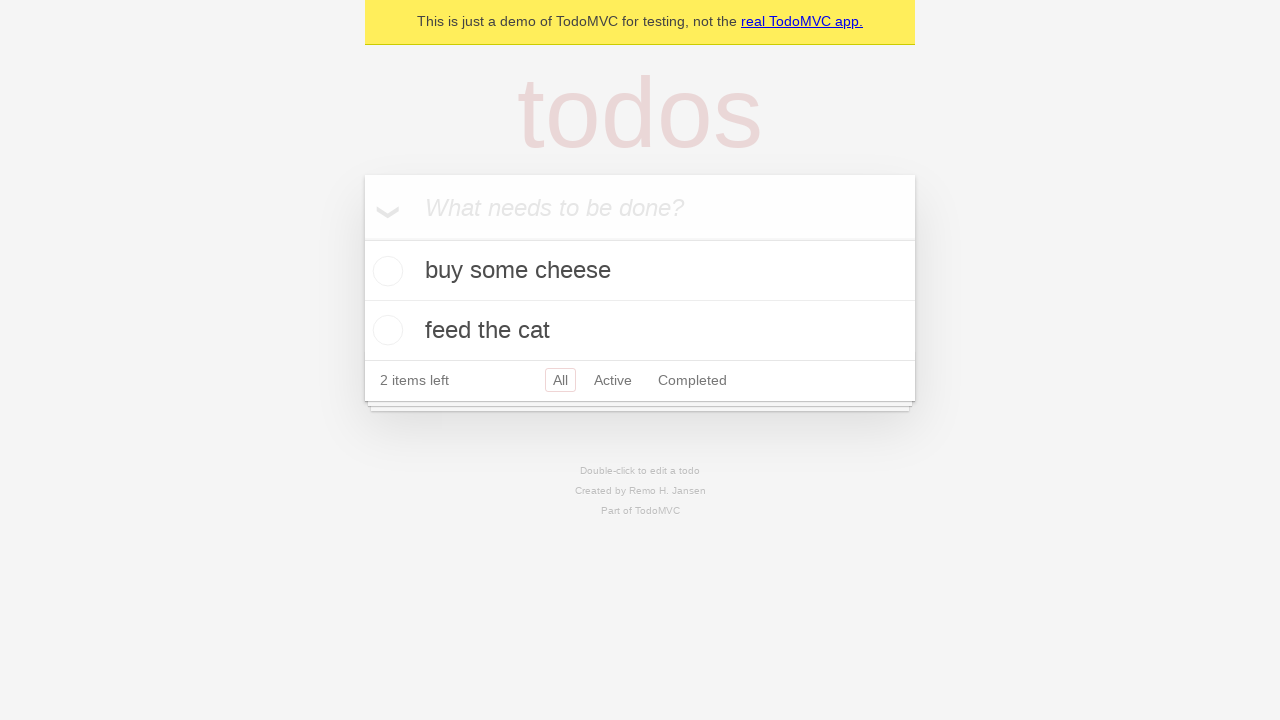

Checked first todo item ('buy some cheese') at (385, 271) on internal:testid=[data-testid="todo-item"s] >> nth=0 >> internal:role=checkbox
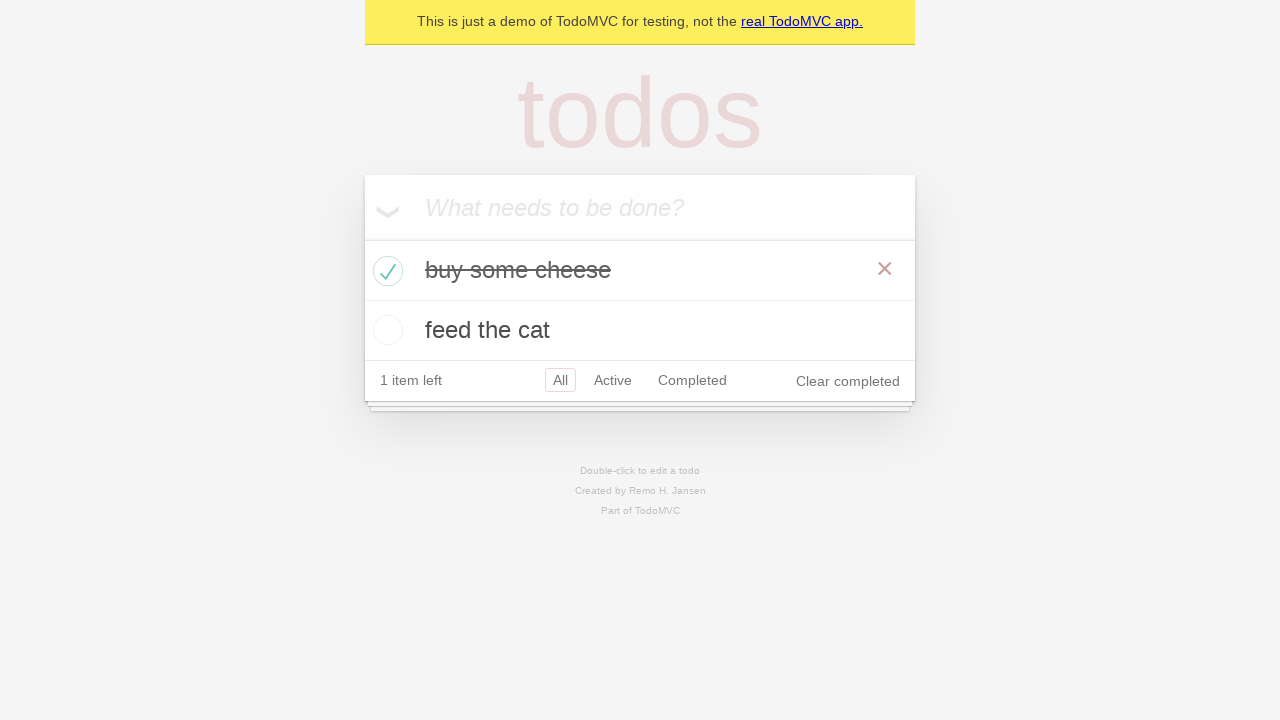

Checked second todo item ('feed the cat') at (385, 330) on internal:testid=[data-testid="todo-item"s] >> nth=1 >> internal:role=checkbox
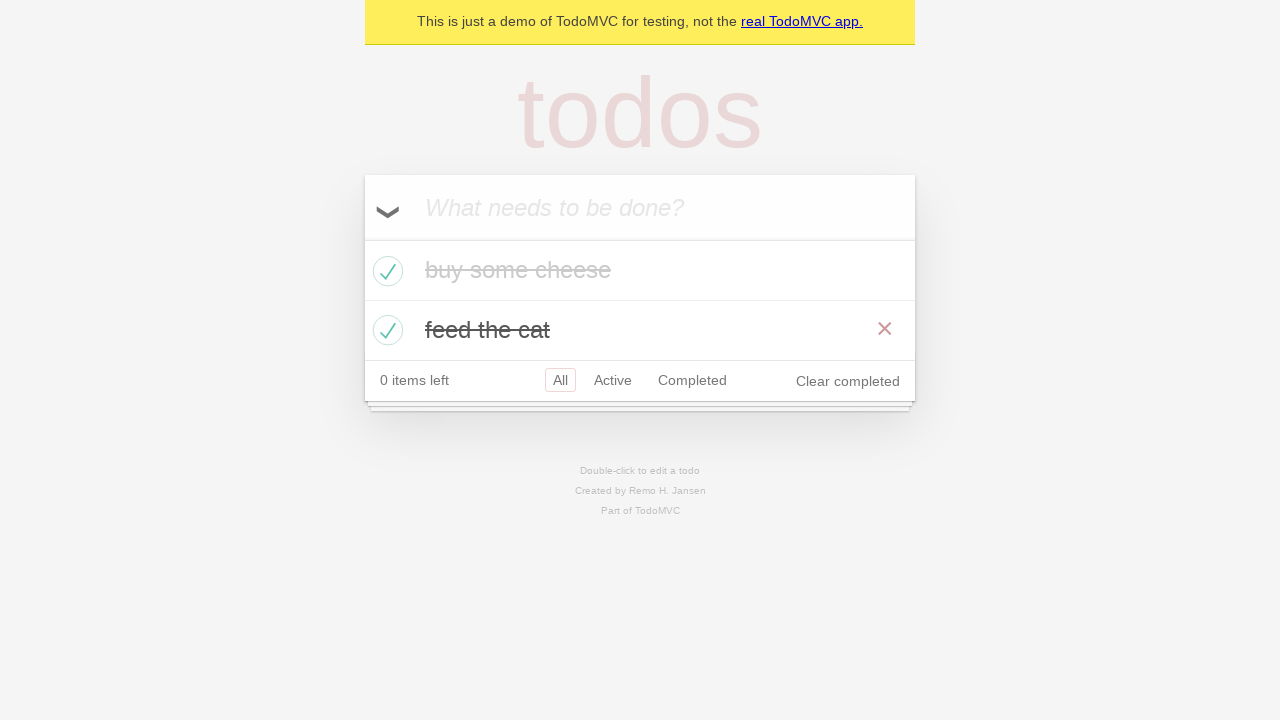

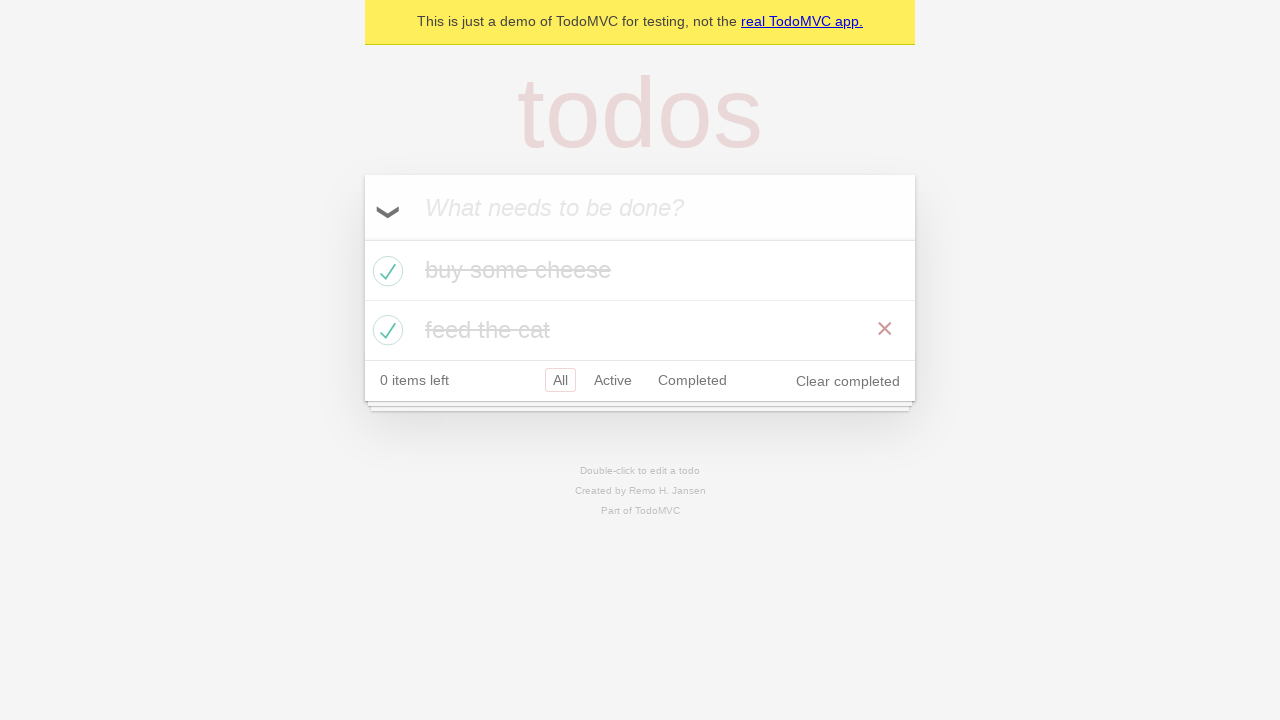